Tests search functionality on the FPL website by clicking on a menu item and searching for a location

Starting URL: https://fpl1.poly.edu.vn/login.php?target=&client_id=fpolyhn&auth_stat=

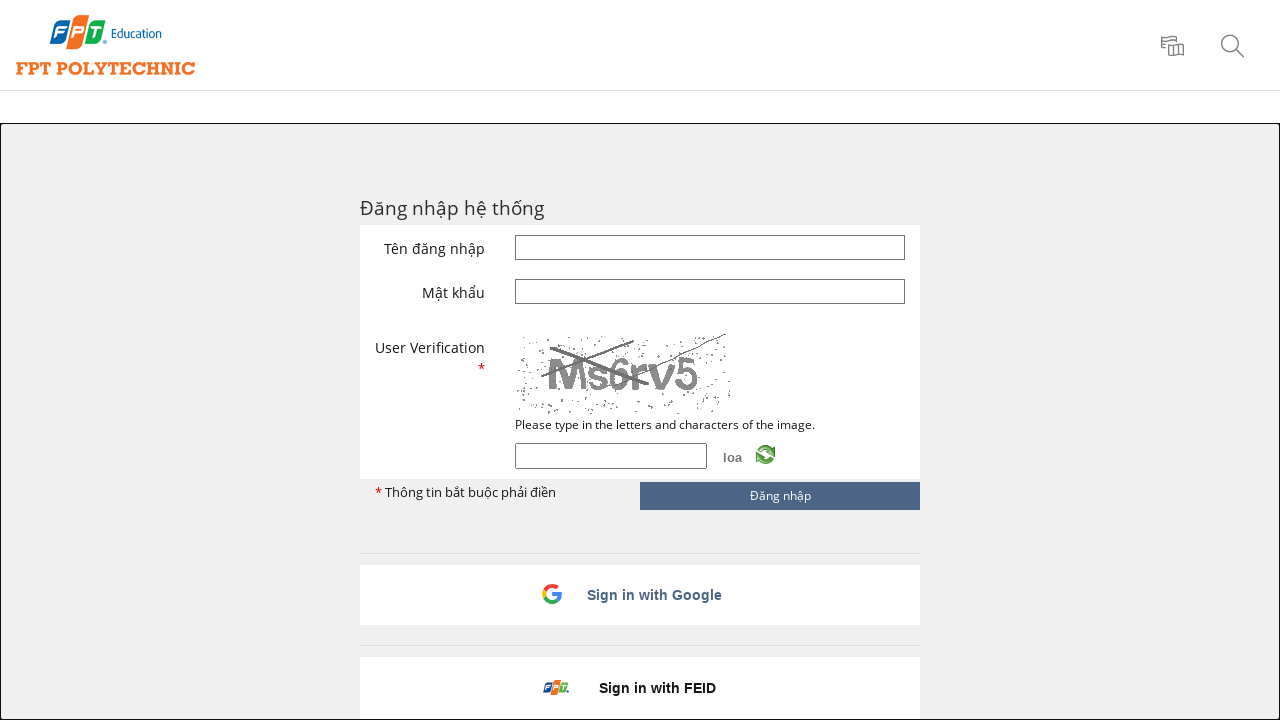

Clicked on search menu item in header at (1235, 45) on xpath=/html/body/div[1]/header/div/ul/li[2]
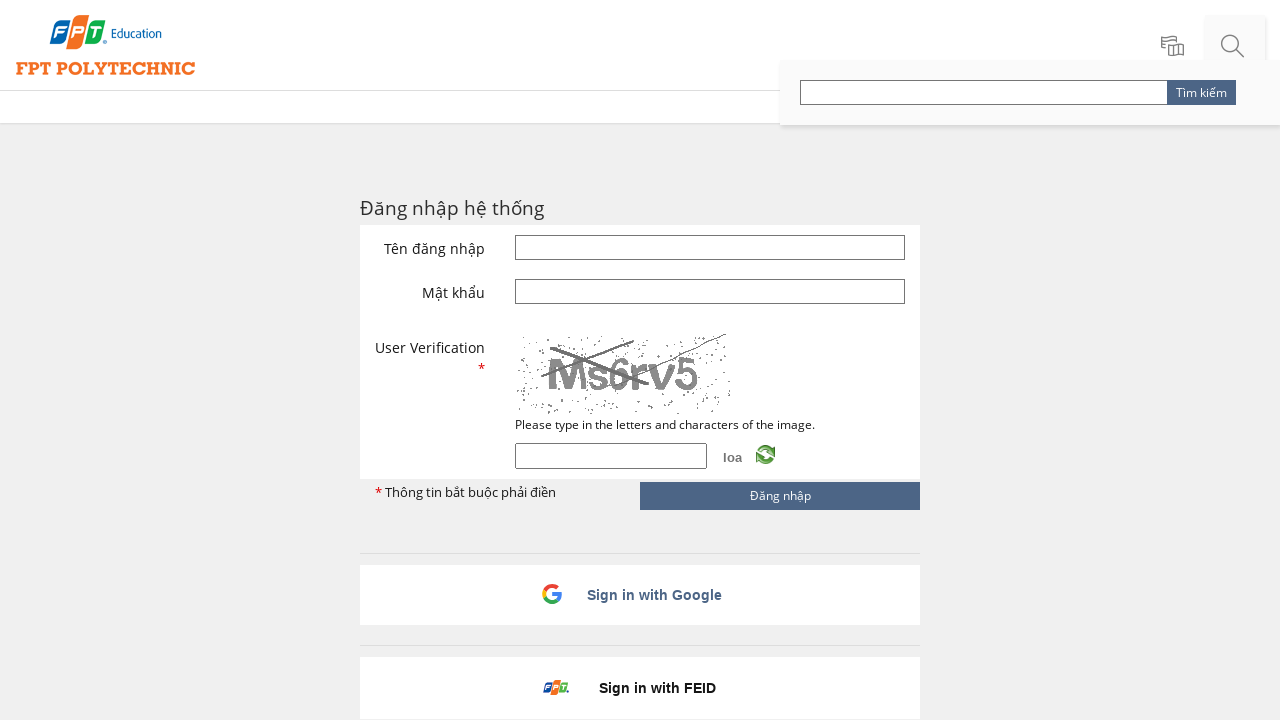

Filled search field with 'Ha Noi' on #main_menu_search
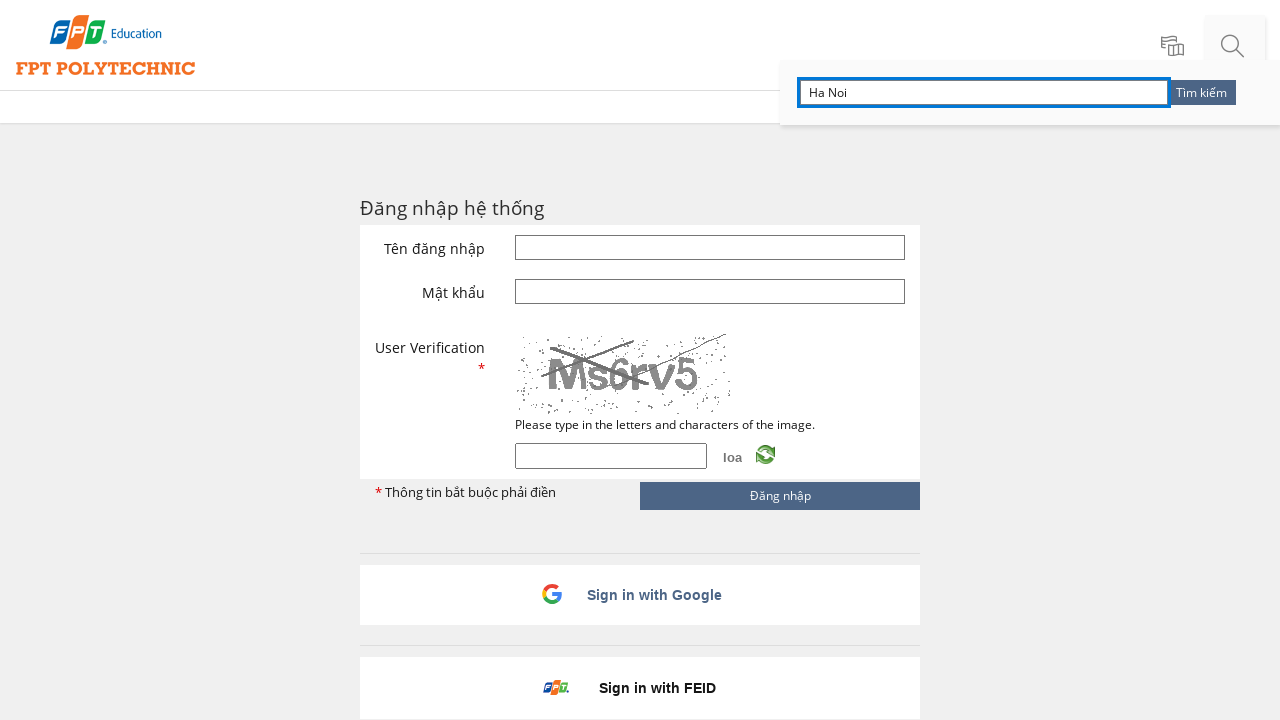

Pressed Enter to submit search for 'Ha Noi' on #main_menu_search
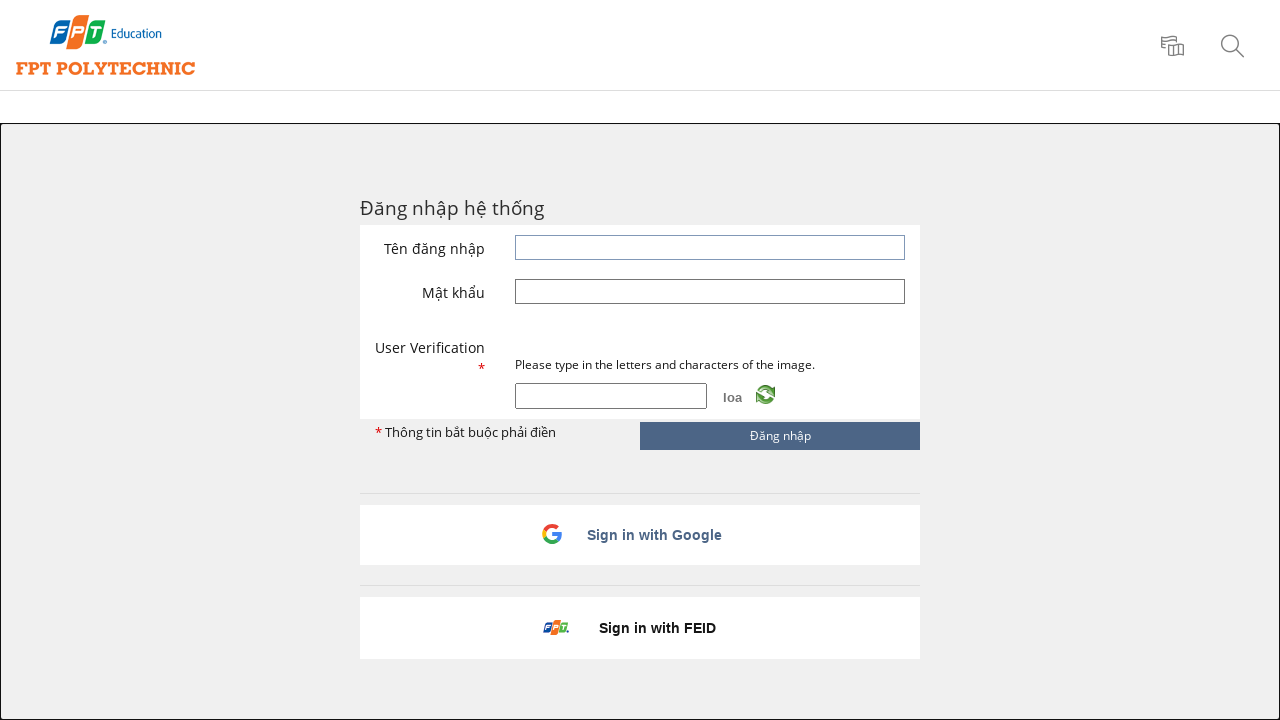

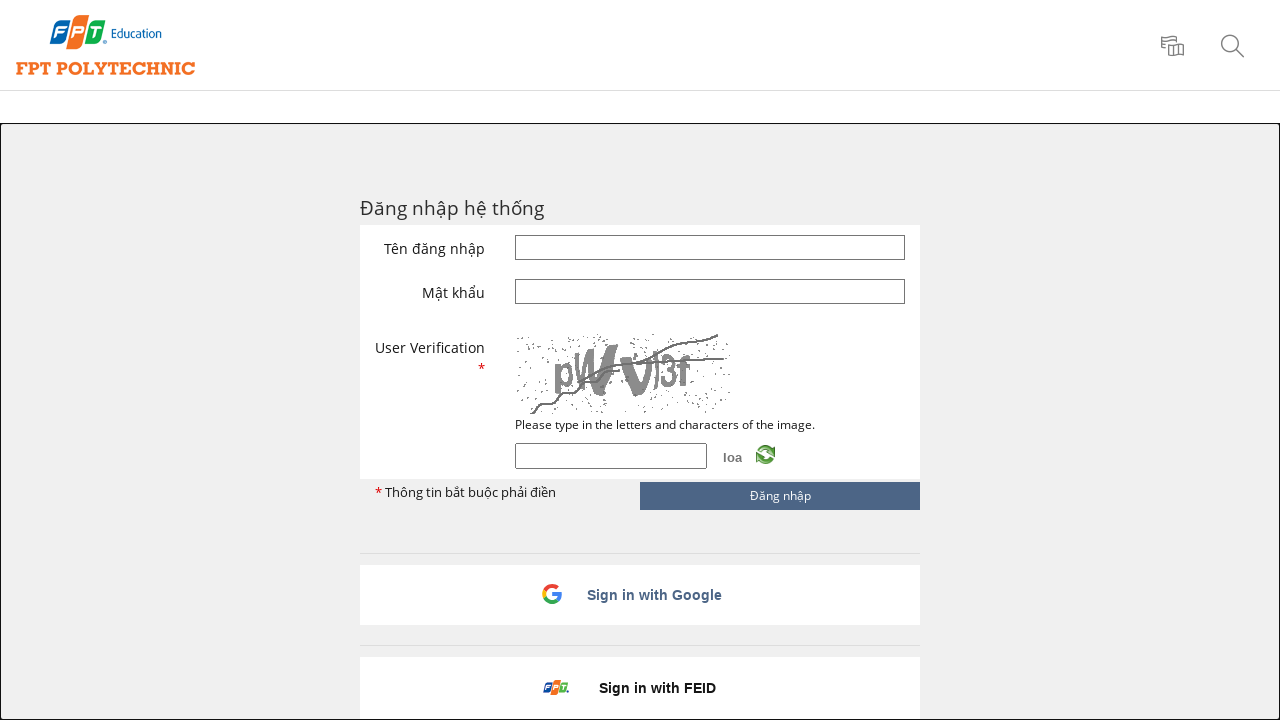